Tests the Playwright homepage by verifying the page title contains "Playwright", checking that the "Get started" link is visible with correct href attribute, and verifying the link changes color on hover.

Starting URL: https://playwright.dev/

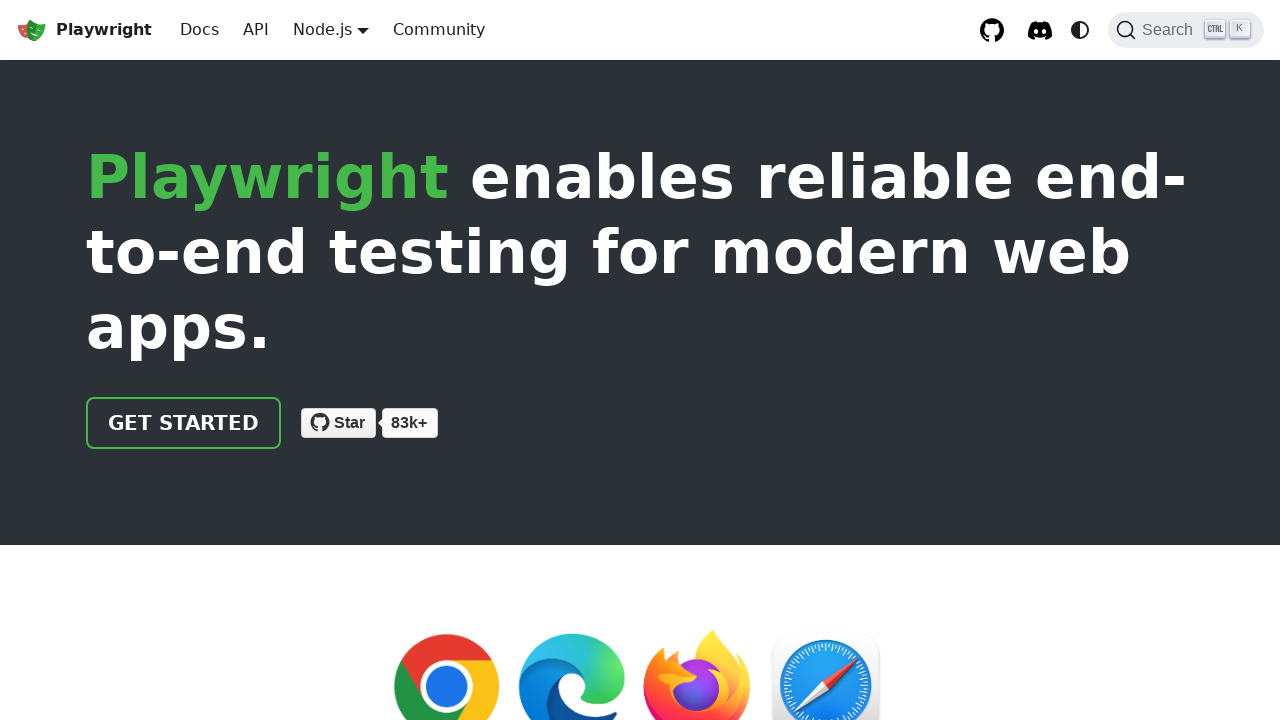

Verified page title contains 'Playwright'
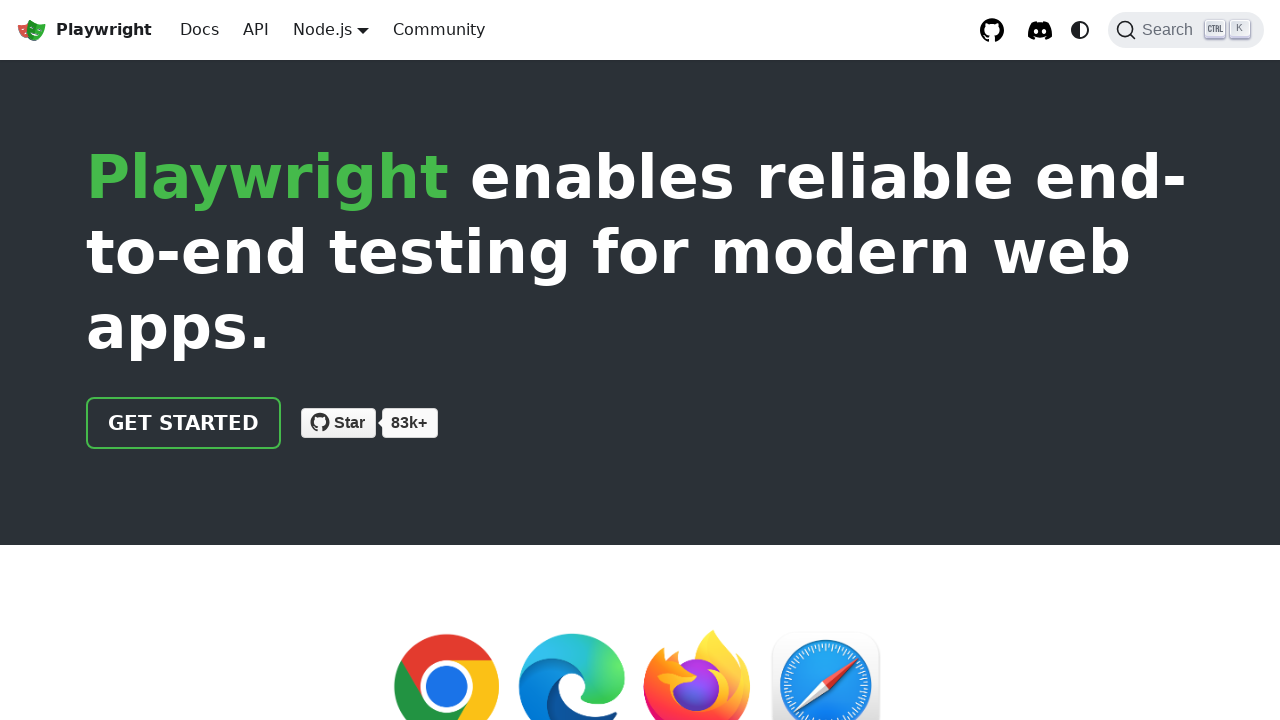

Verified 'Get started' link is visible
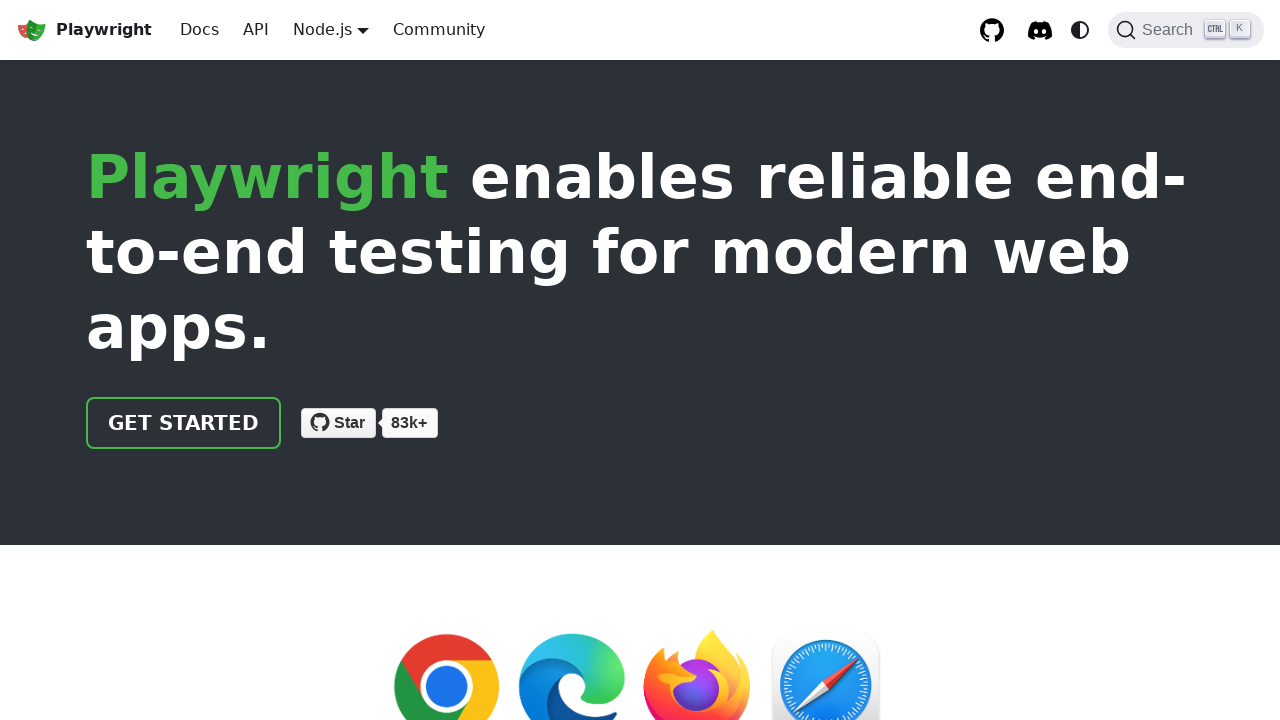

Verified 'Get started' link has correct href attribute '/docs/intro'
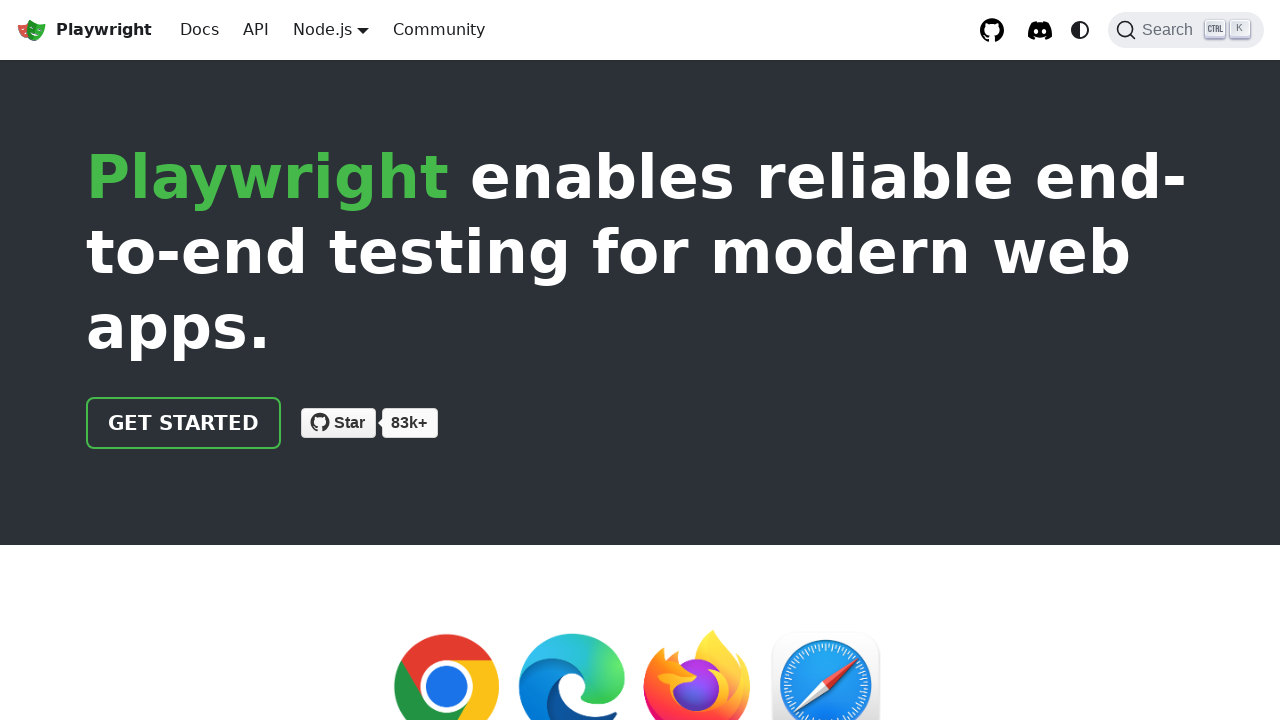

Hovered over 'Get started' link at (184, 423) on internal:role=link[name="Get started"i]
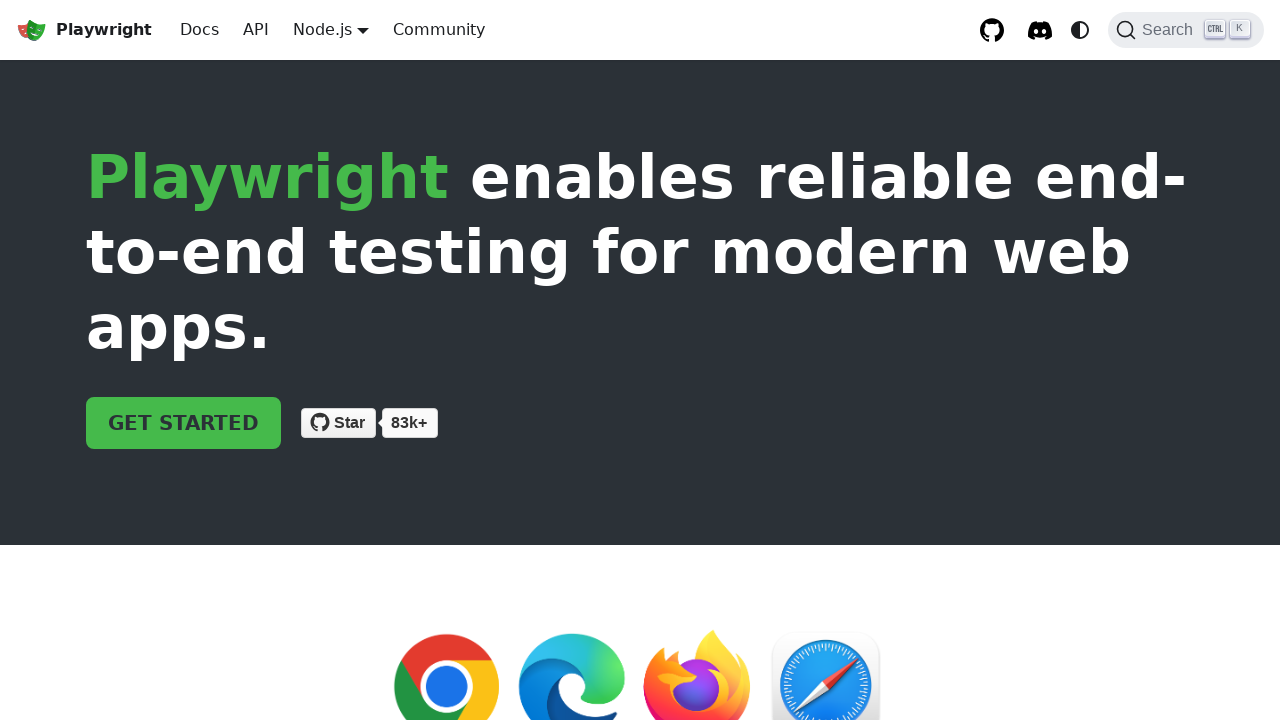

Verified 'Get started' link background color changed to rgb(69, 186, 75) on hover
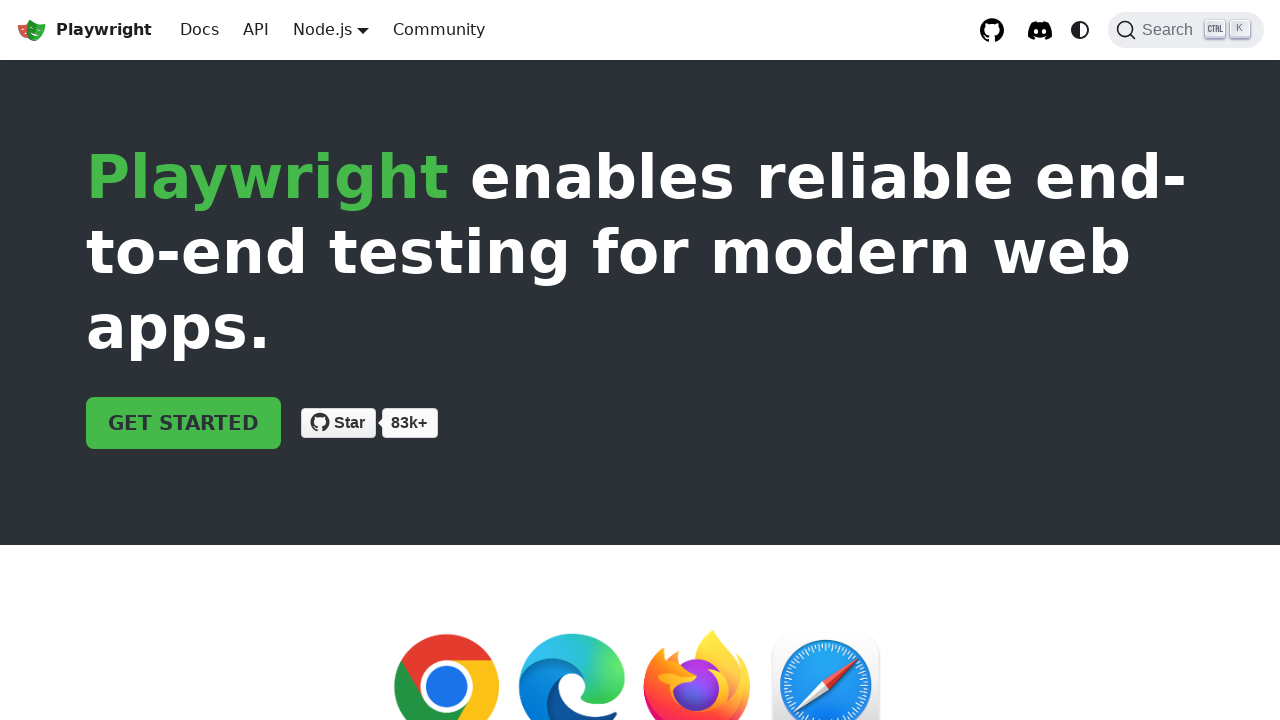

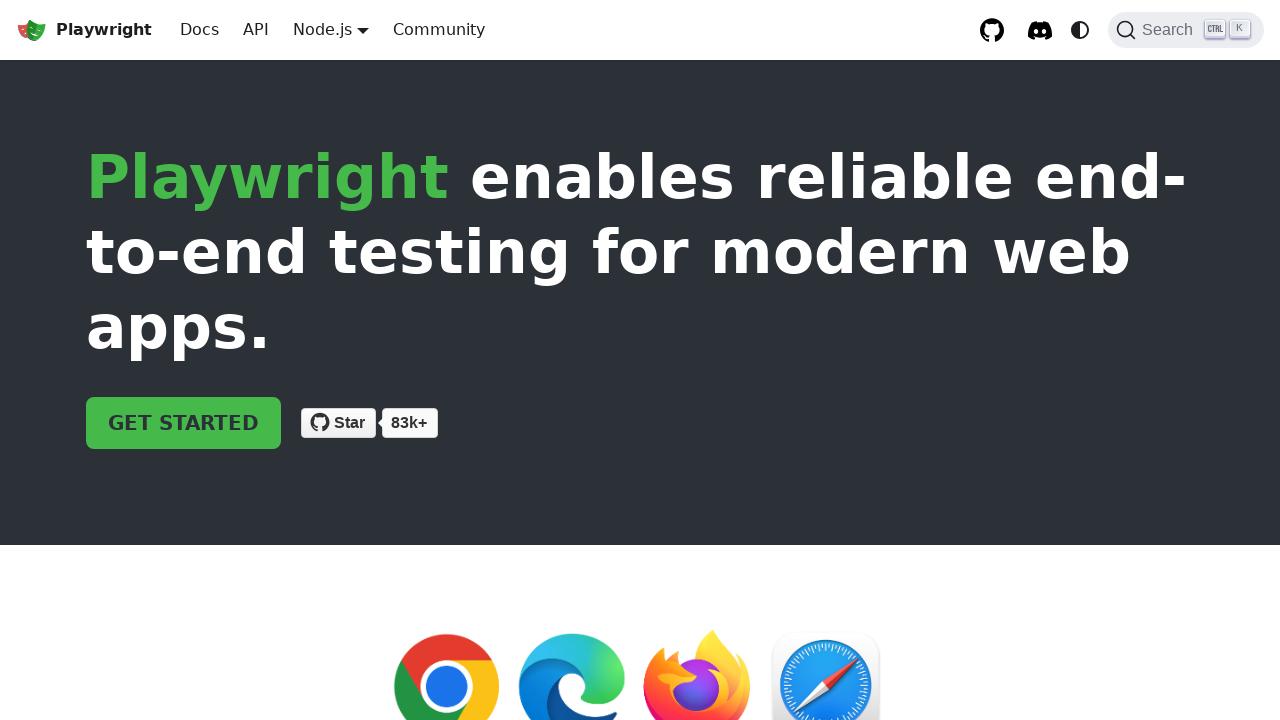